Enables input field, then clicks Disable button to verify input becomes disabled with "It's disabled!" message.

Starting URL: https://the-internet.herokuapp.com/dynamic_controls

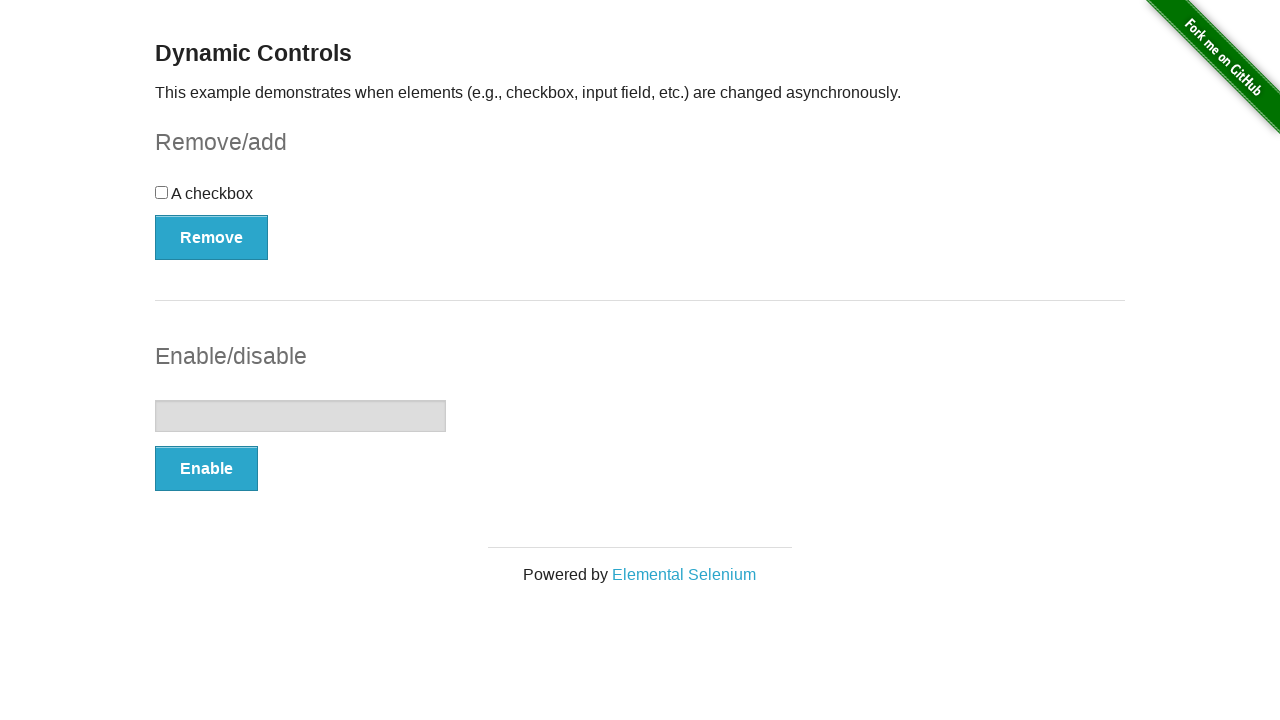

Clicked Enable button to enable input field at (206, 469) on #input-example button
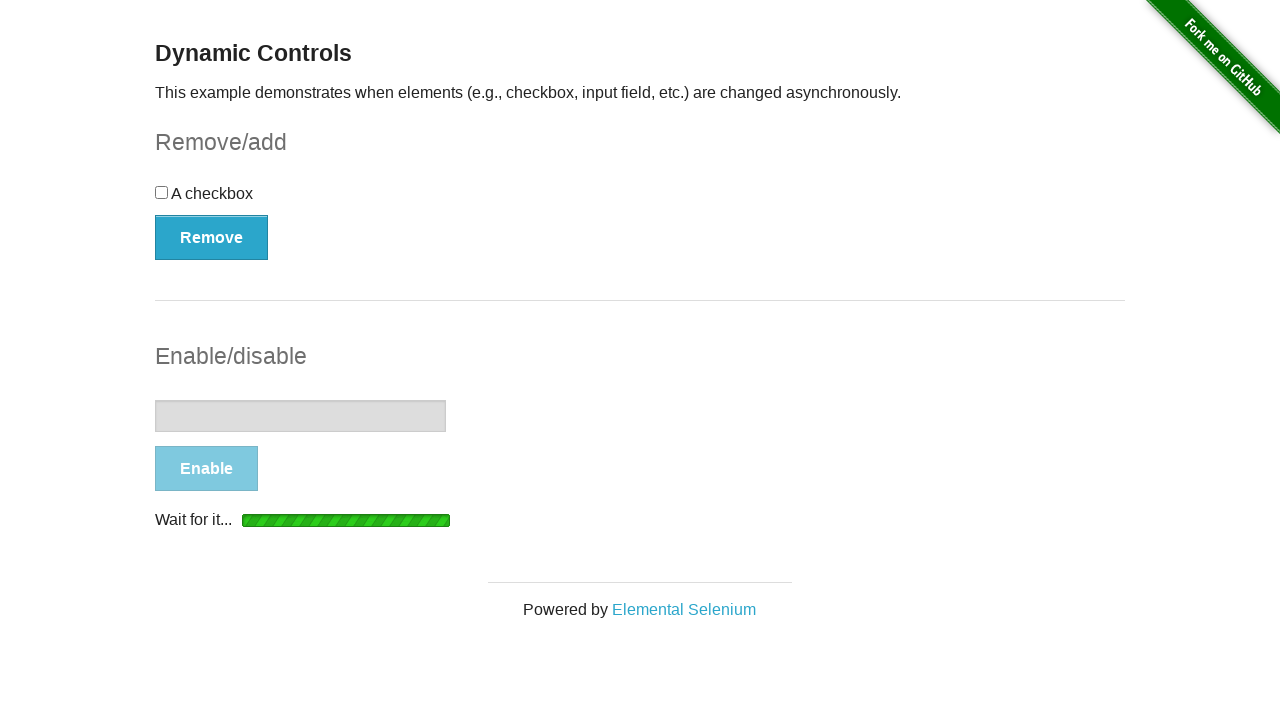

Loading indicator disappeared after enabling
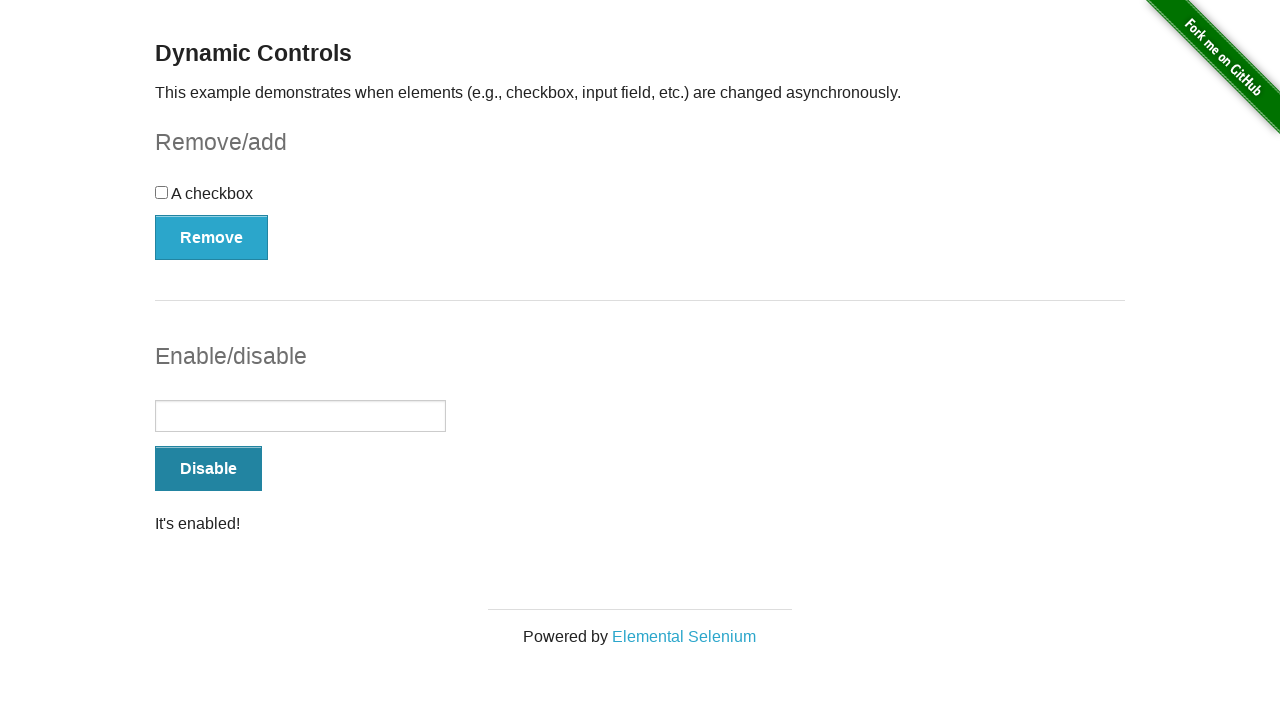

Verified message shows "It's enabled!"
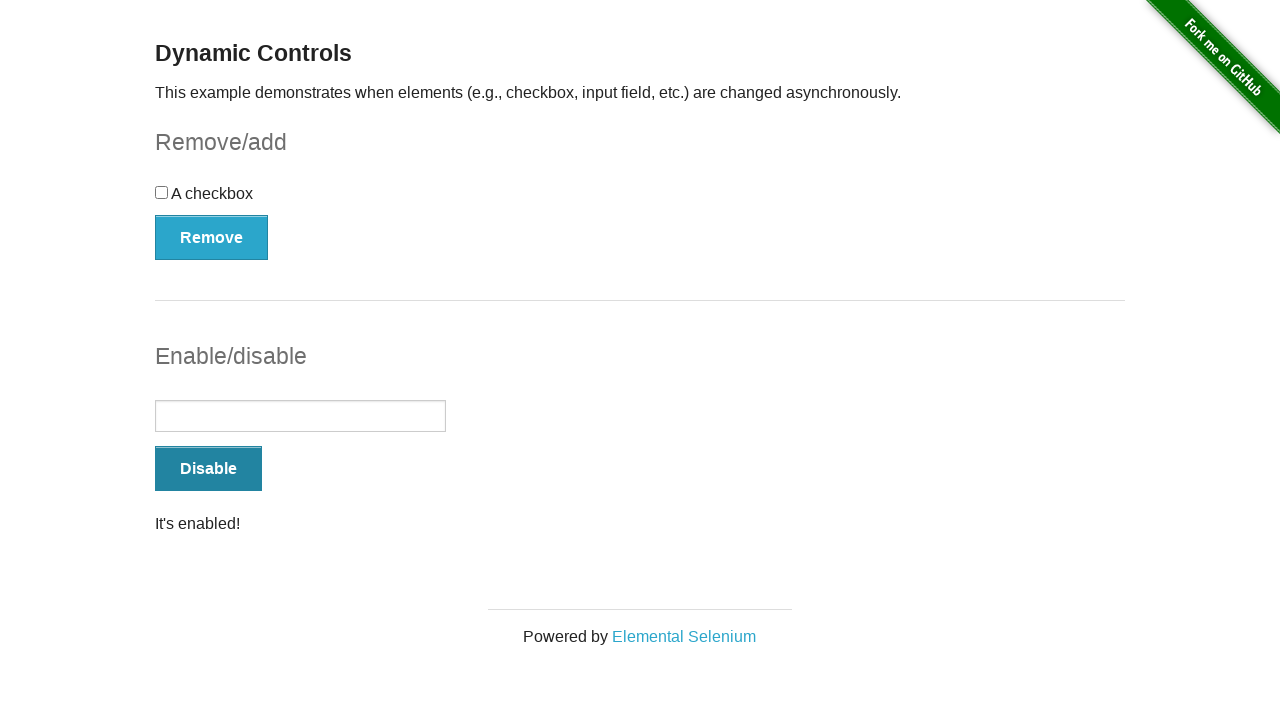

Clicked Disable button to disable input field at (208, 469) on #input-example button
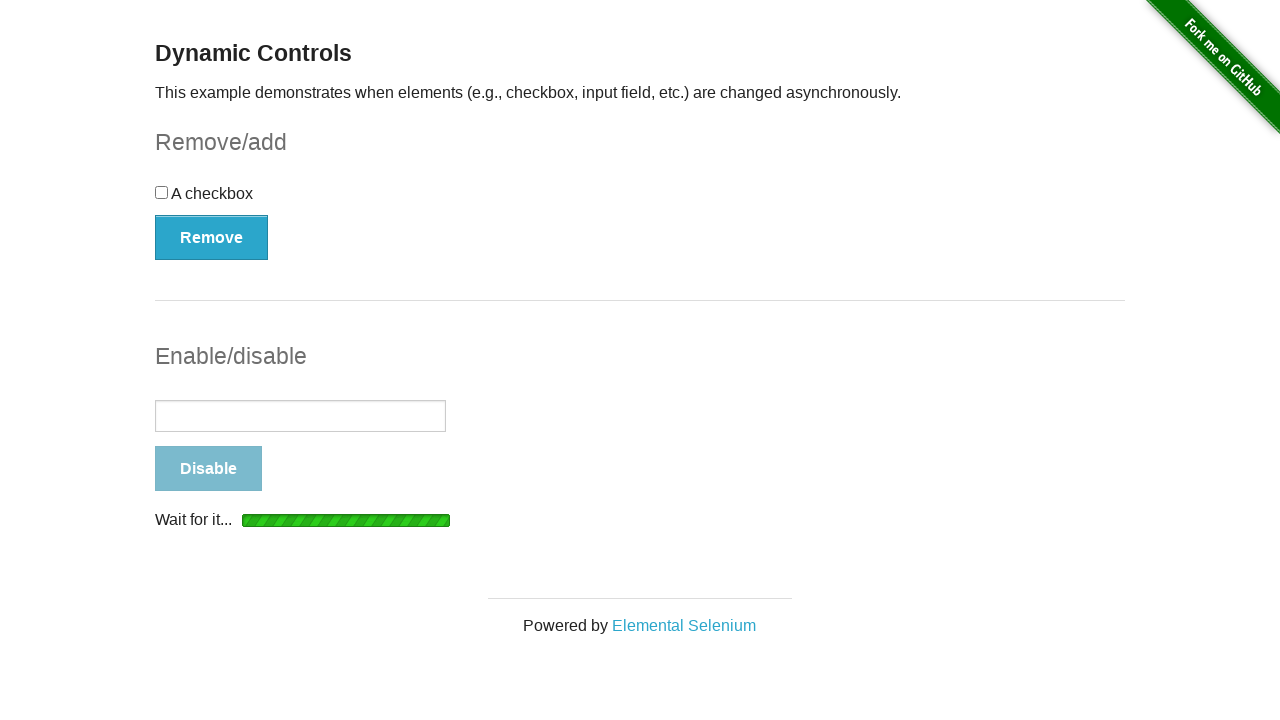

Loading indicator disappeared after disabling
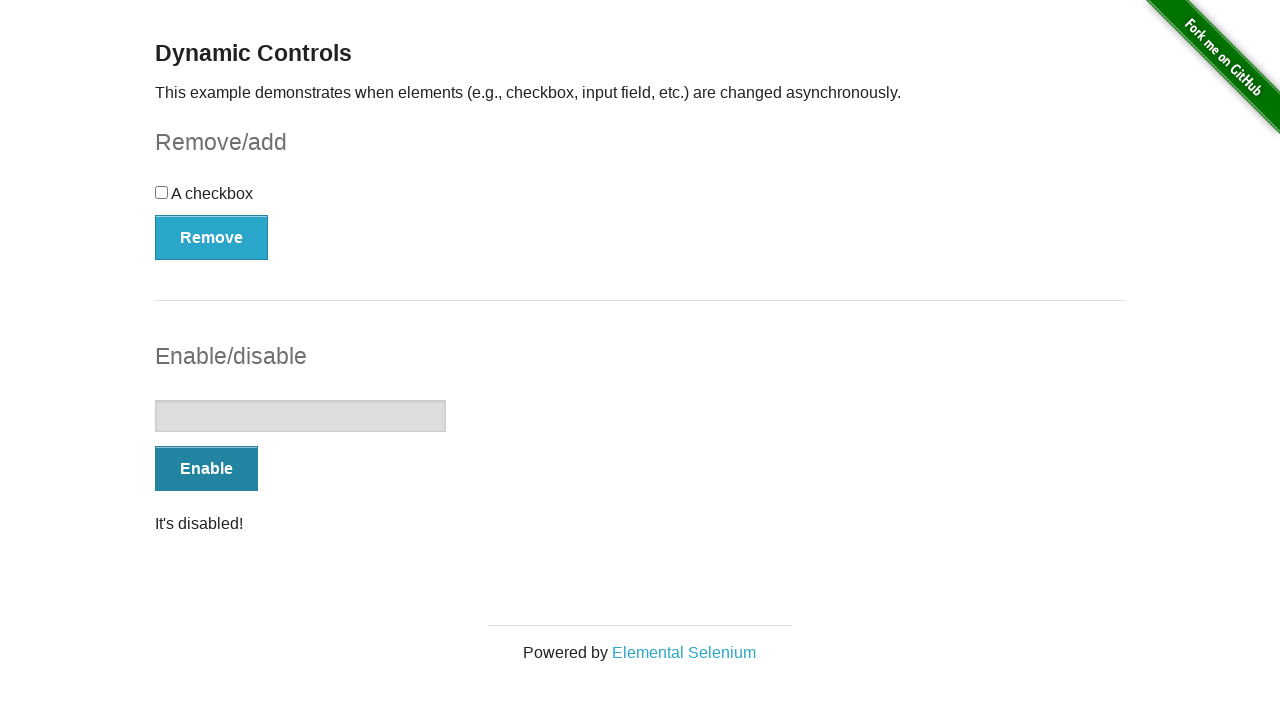

Verified message shows "It's disabled!"
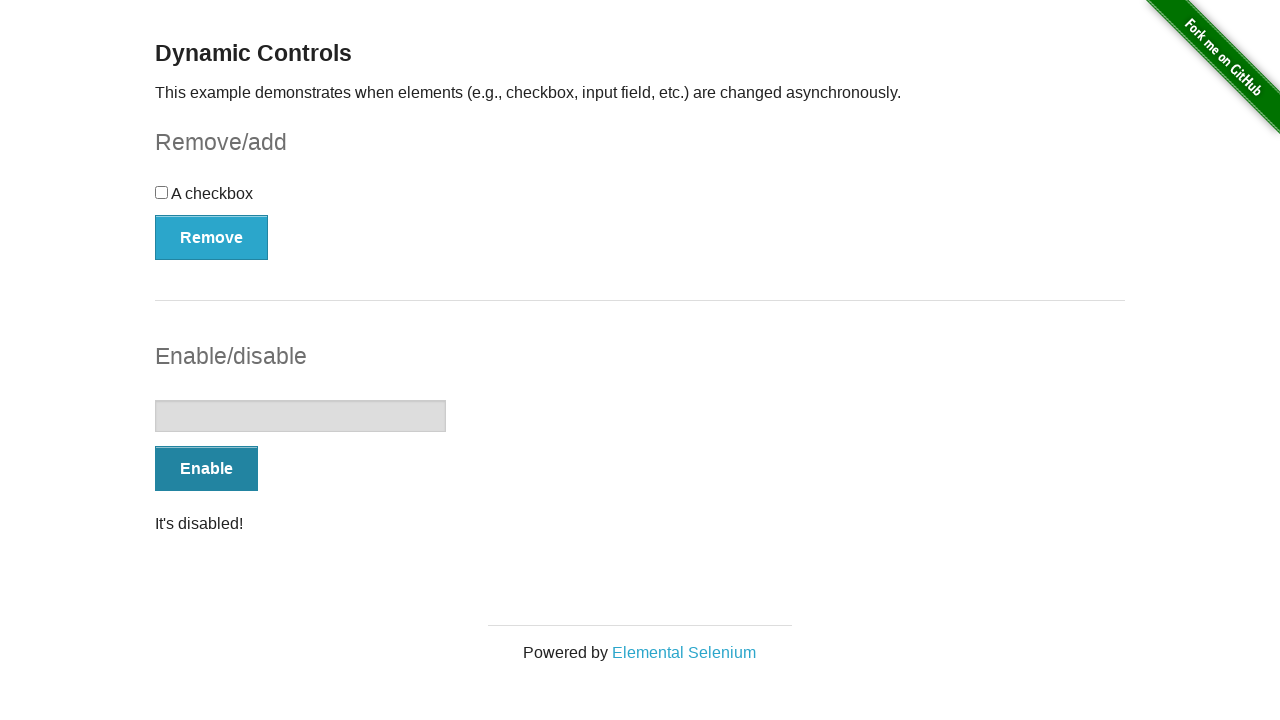

Verified input field is disabled
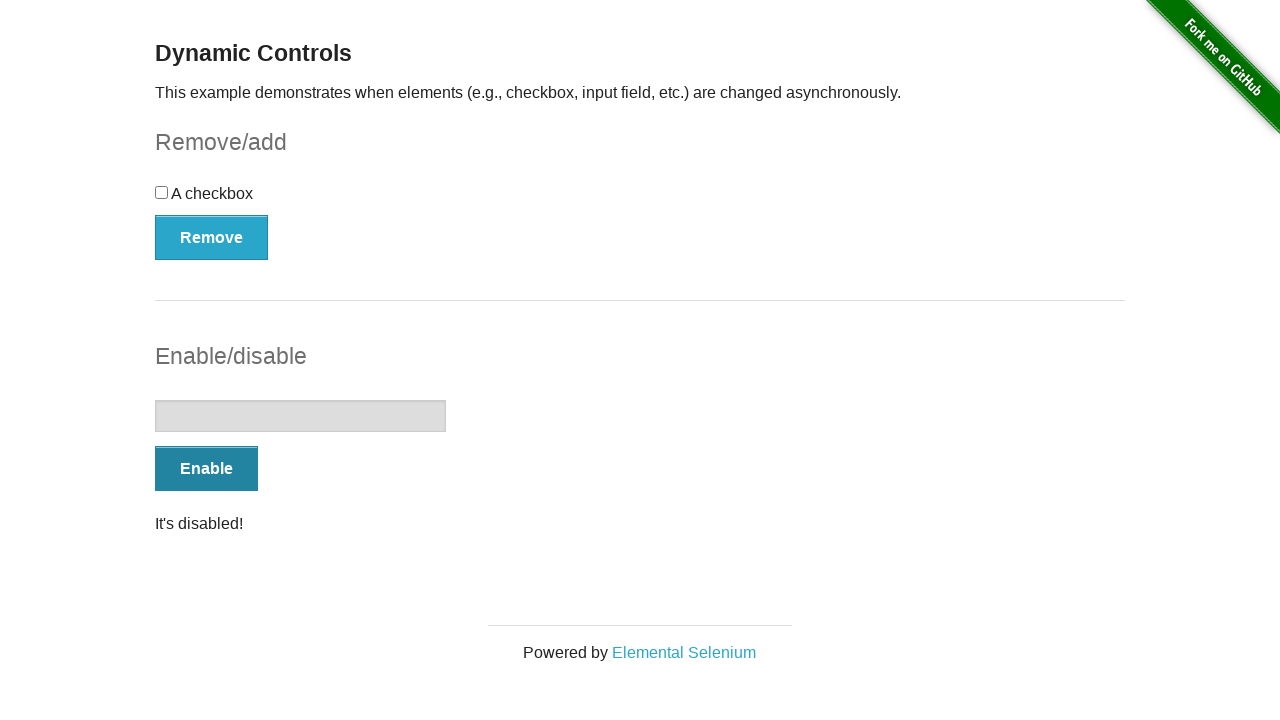

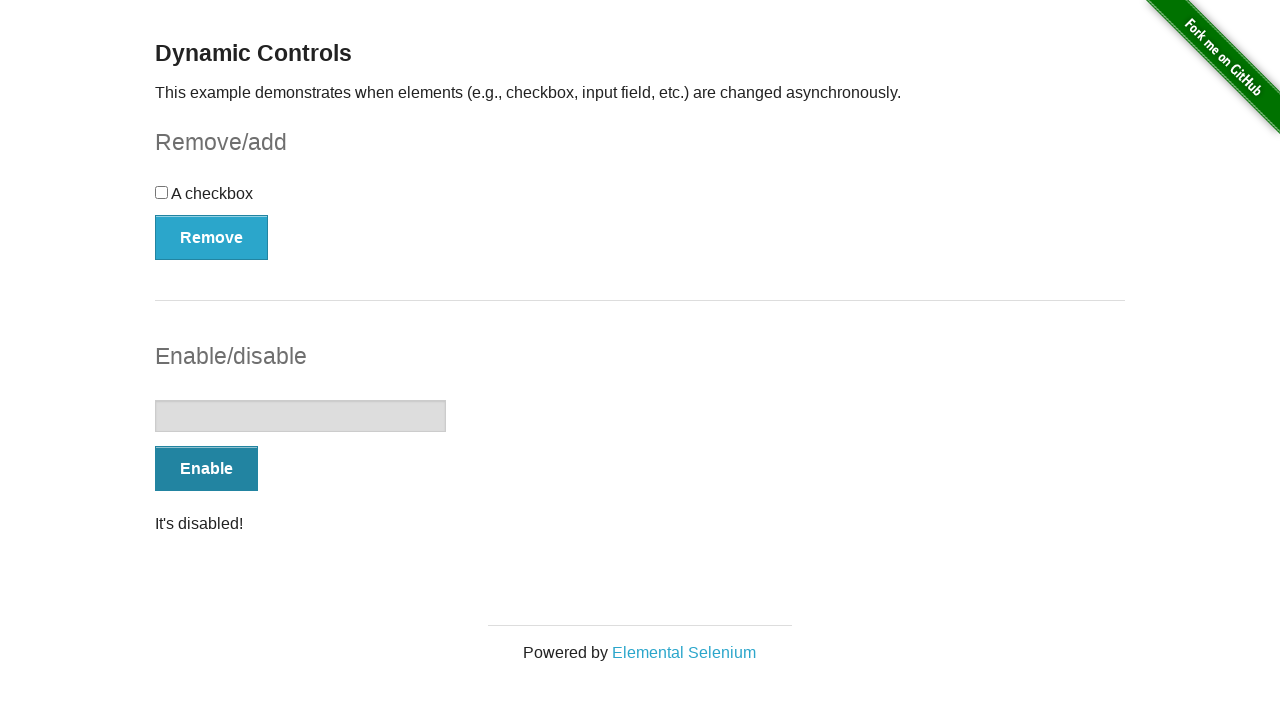